Navigates to DemoBlaze website and verifies the page title is "STORE"

Starting URL: https://www.demoblaze.com/index.html

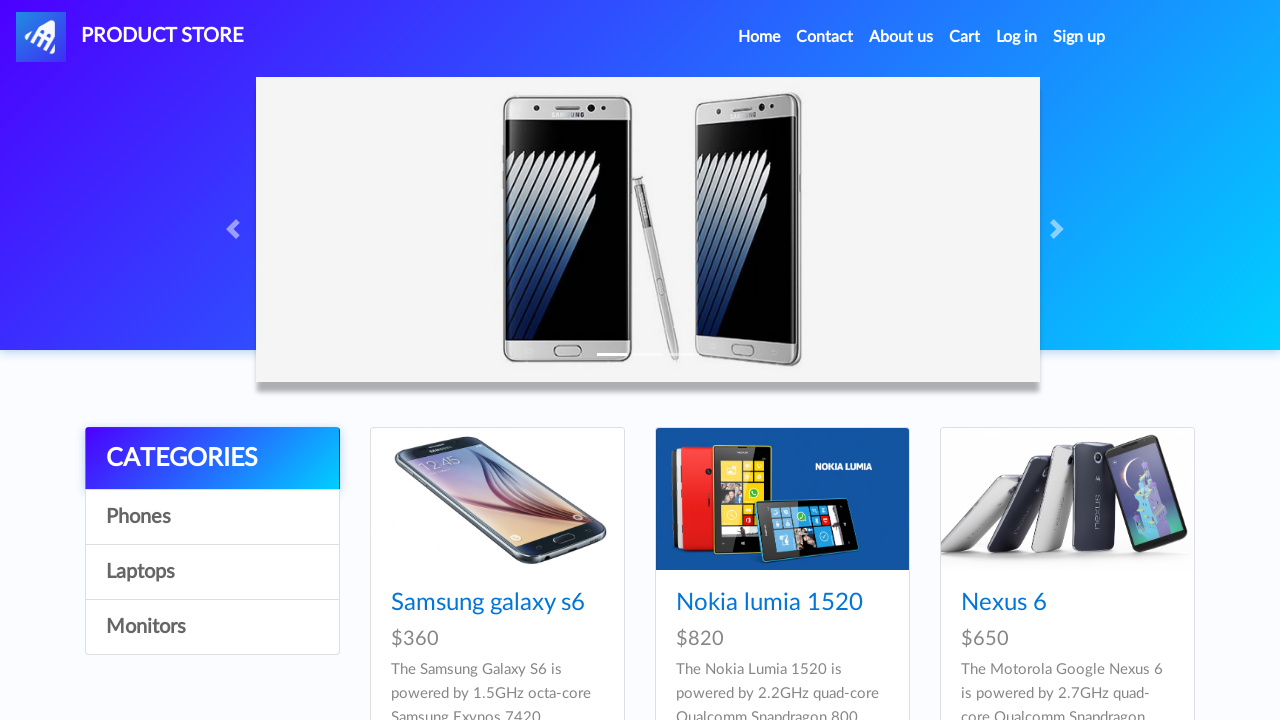

Navigated to DemoBlaze website at https://www.demoblaze.com/index.html
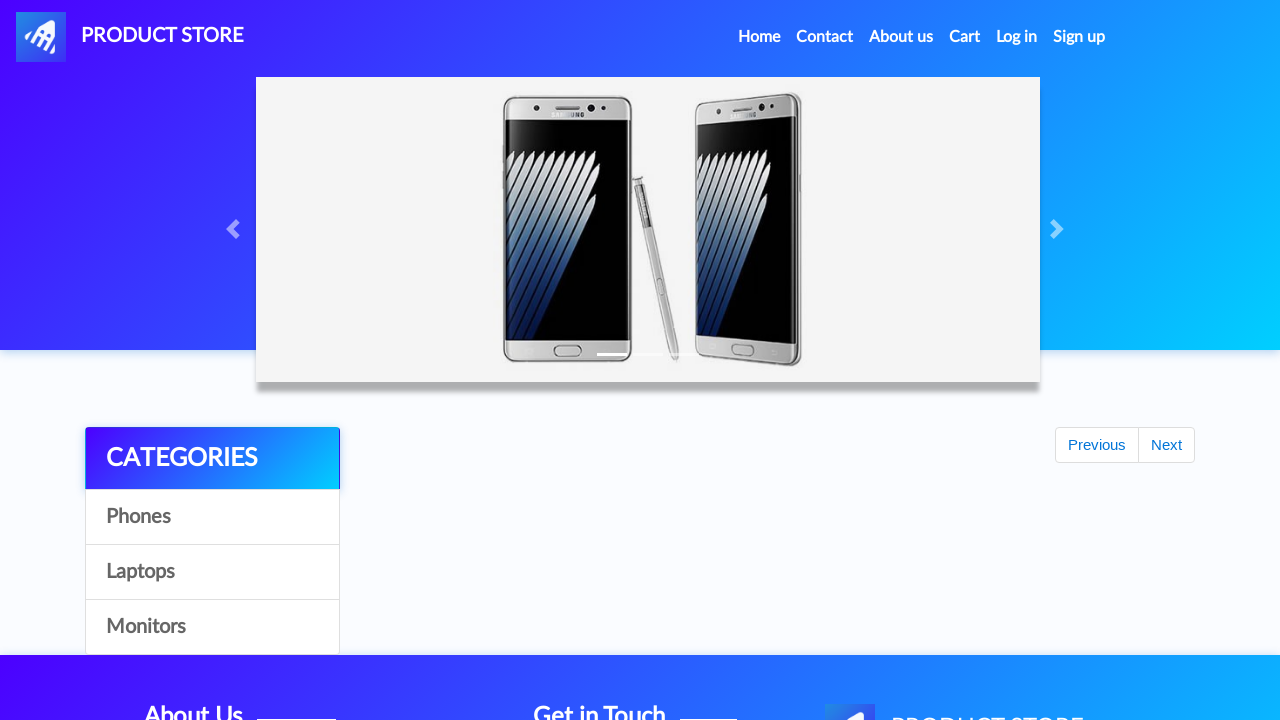

Retrieved page title
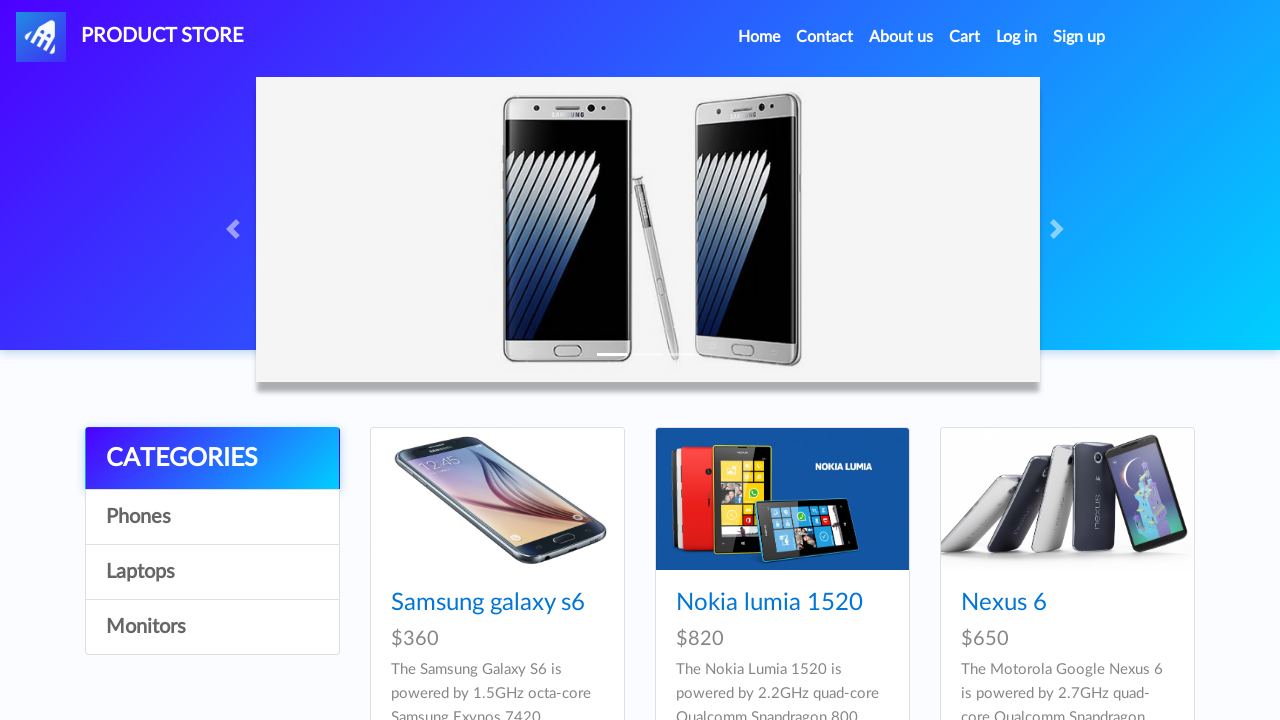

Verified page title is 'STORE'
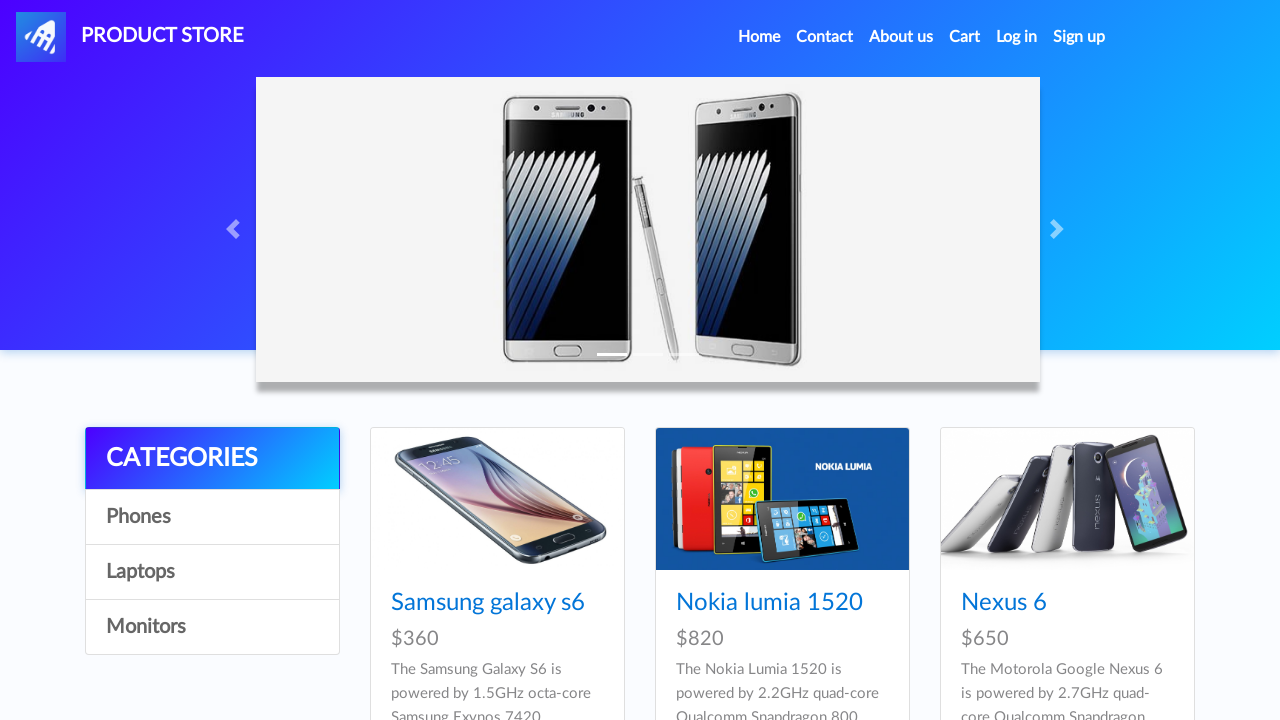

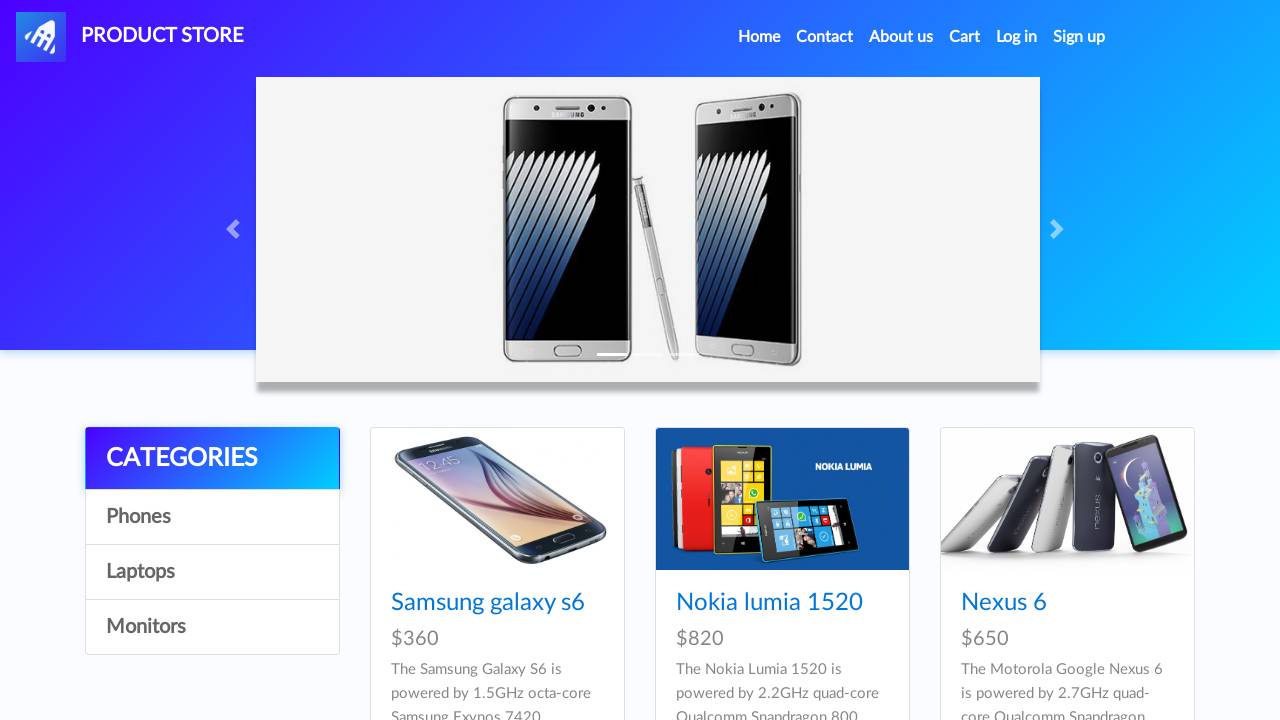